Tests setting a calendar date using keyboard input by clearing the existing date and typing month, day, and year values into separate input fields

Starting URL: https://rahulshettyacademy.com/seleniumPractise/#/offers

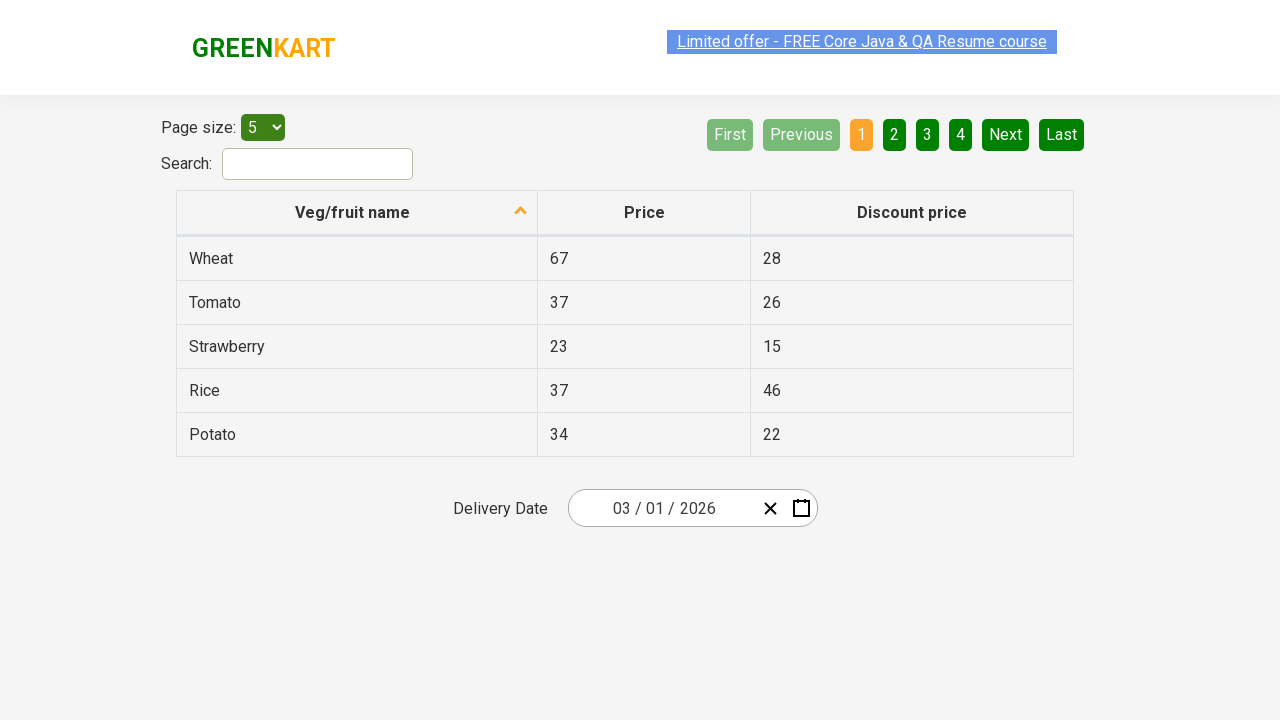

Clicked clear button to reset the date picker at (770, 508) on button.react-date-picker__clear-button
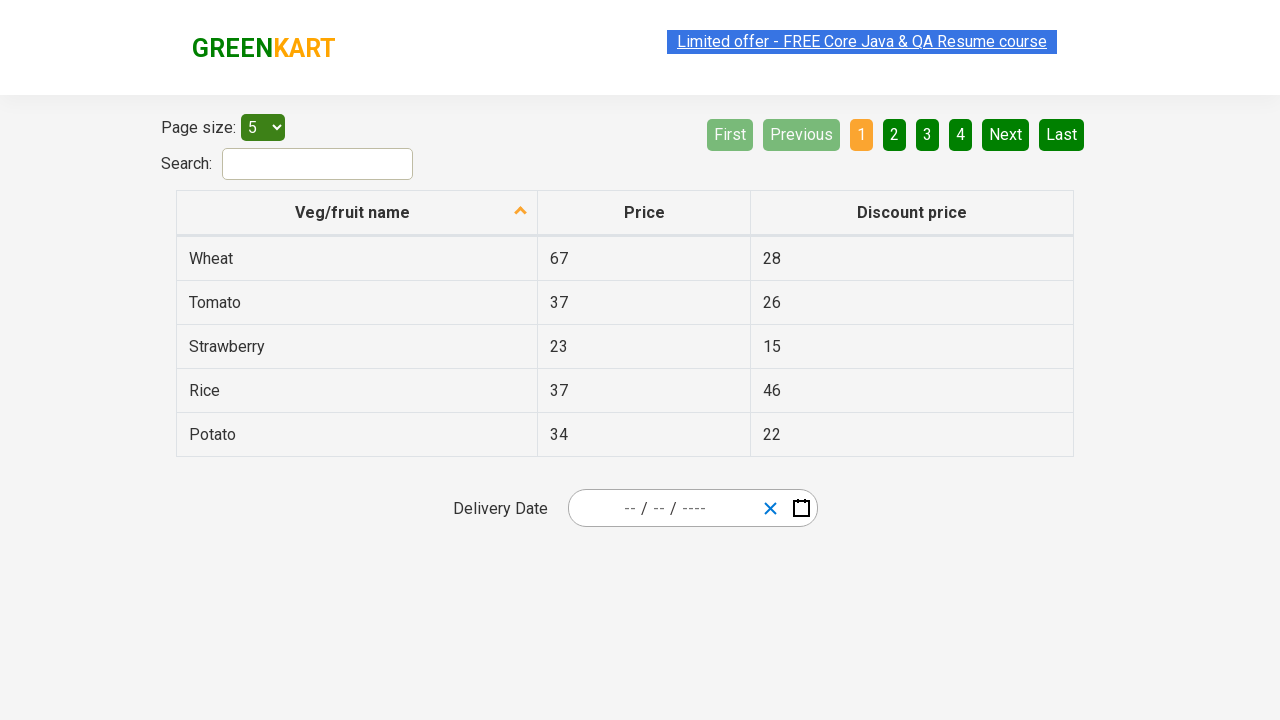

Entered month value '01' using keyboard
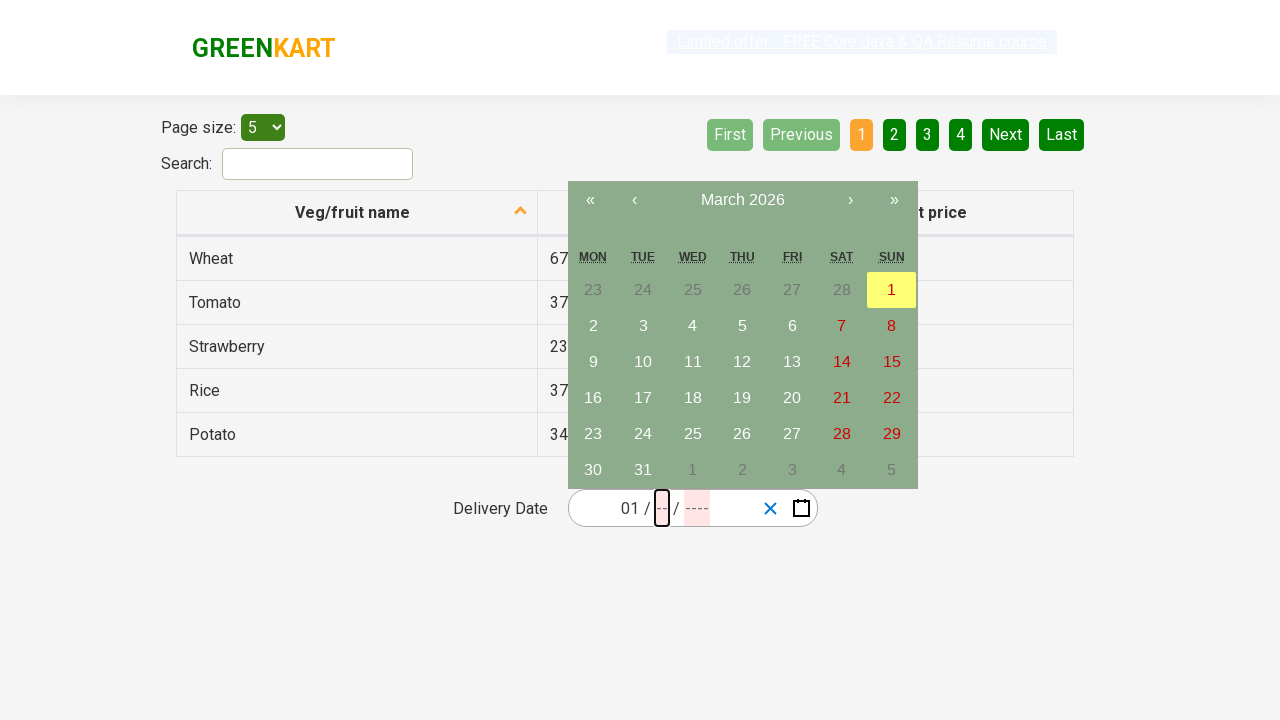

Entered day value '01' using keyboard
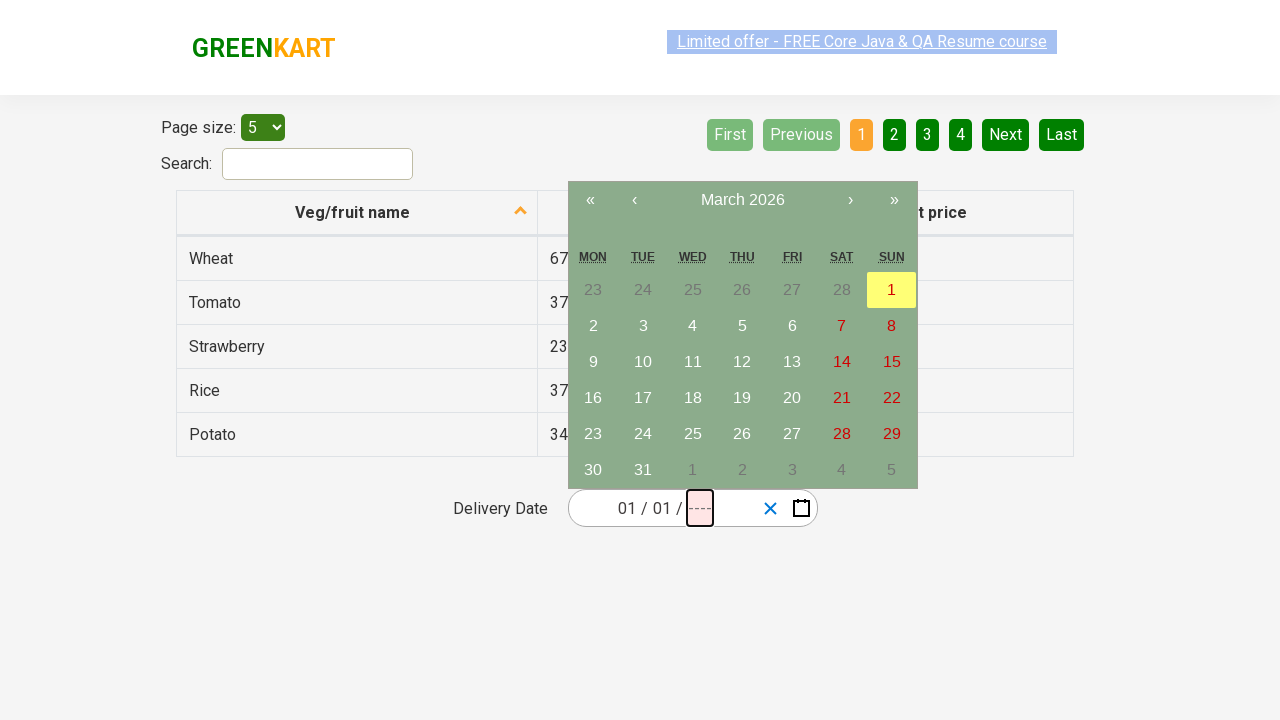

Entered year value '2025' using keyboard
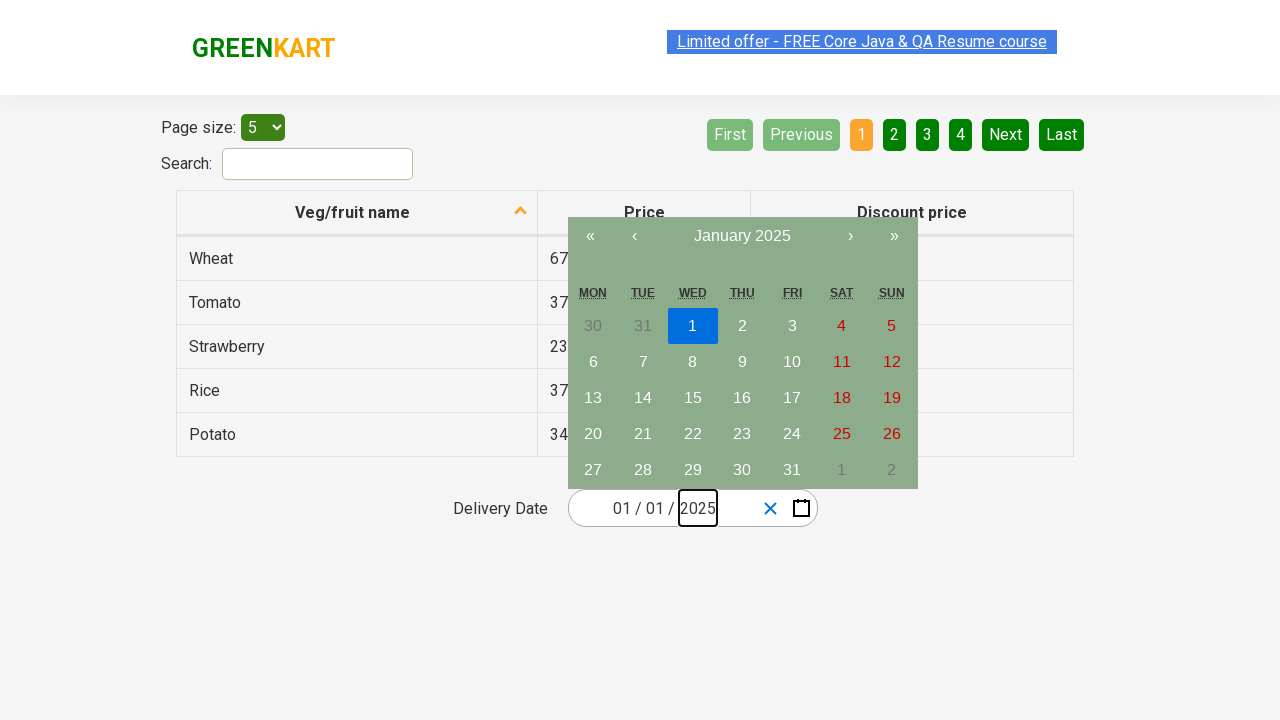

Clicked calendar button to confirm date selection at (801, 508) on .react-date-picker__calendar-button
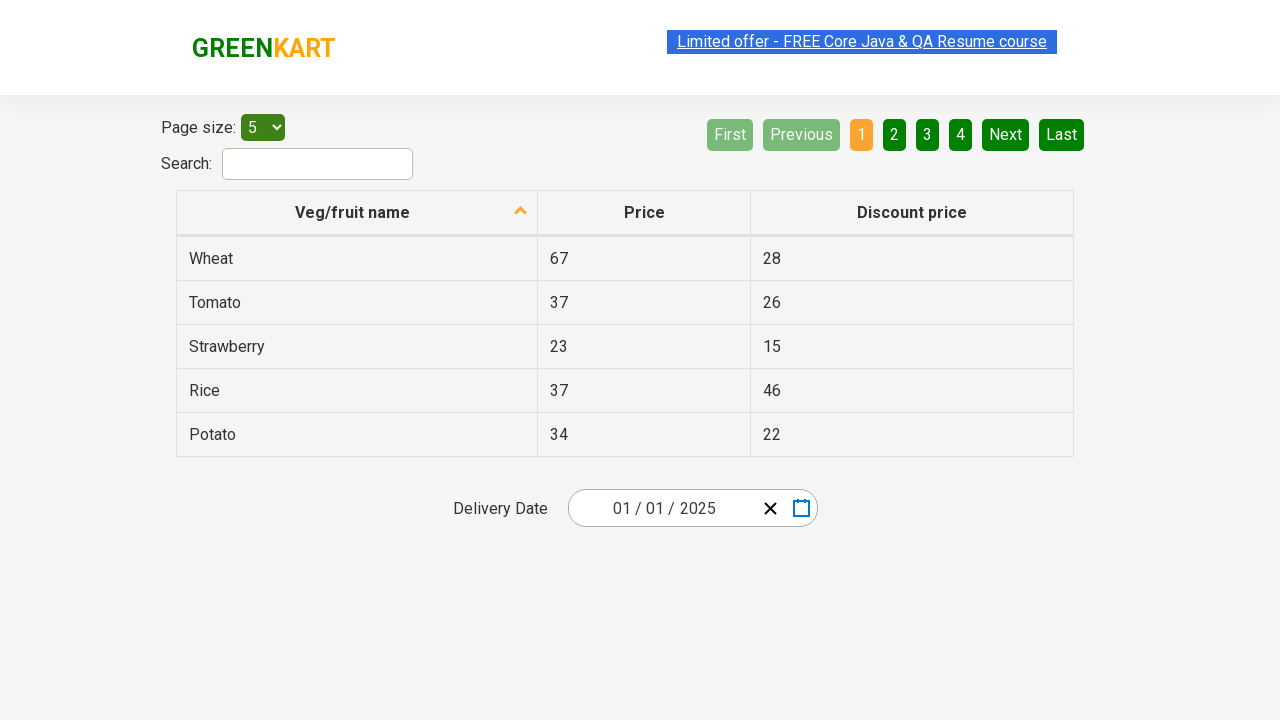

Verified calendar date was set to 2025-01-01
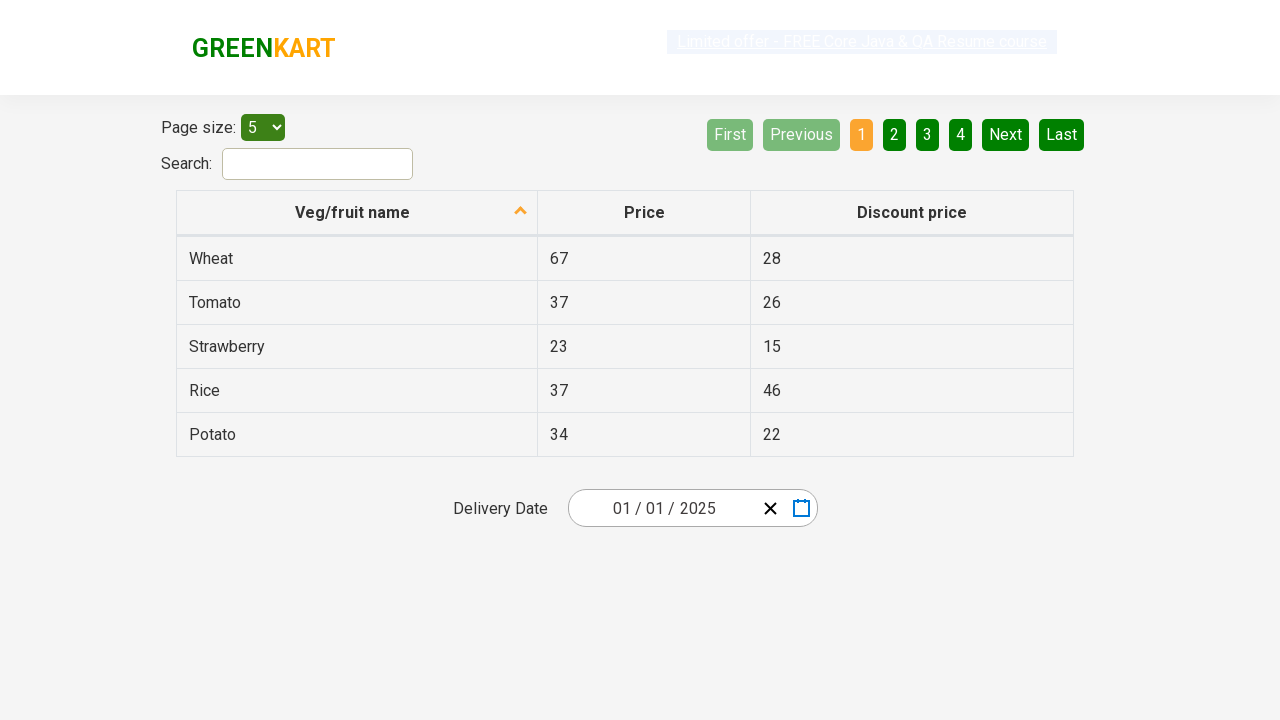

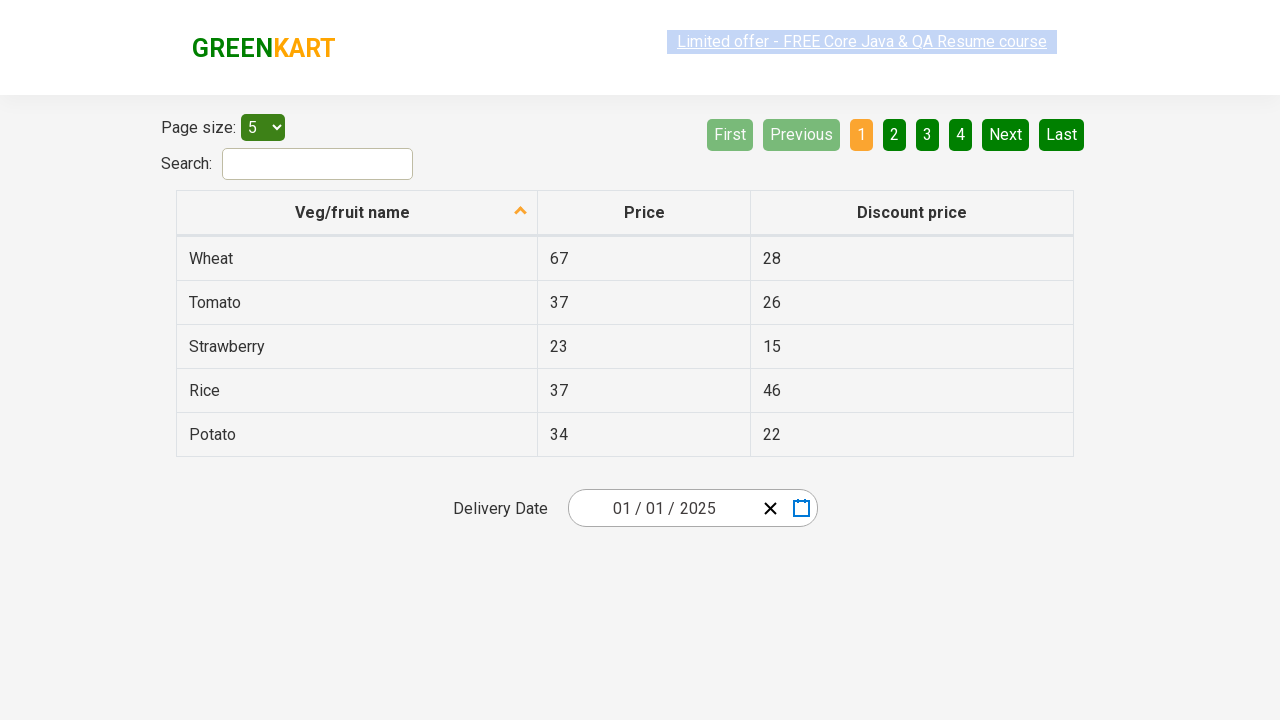